Tests that the clear completed button is hidden when no items are completed.

Starting URL: https://demo.playwright.dev/todomvc

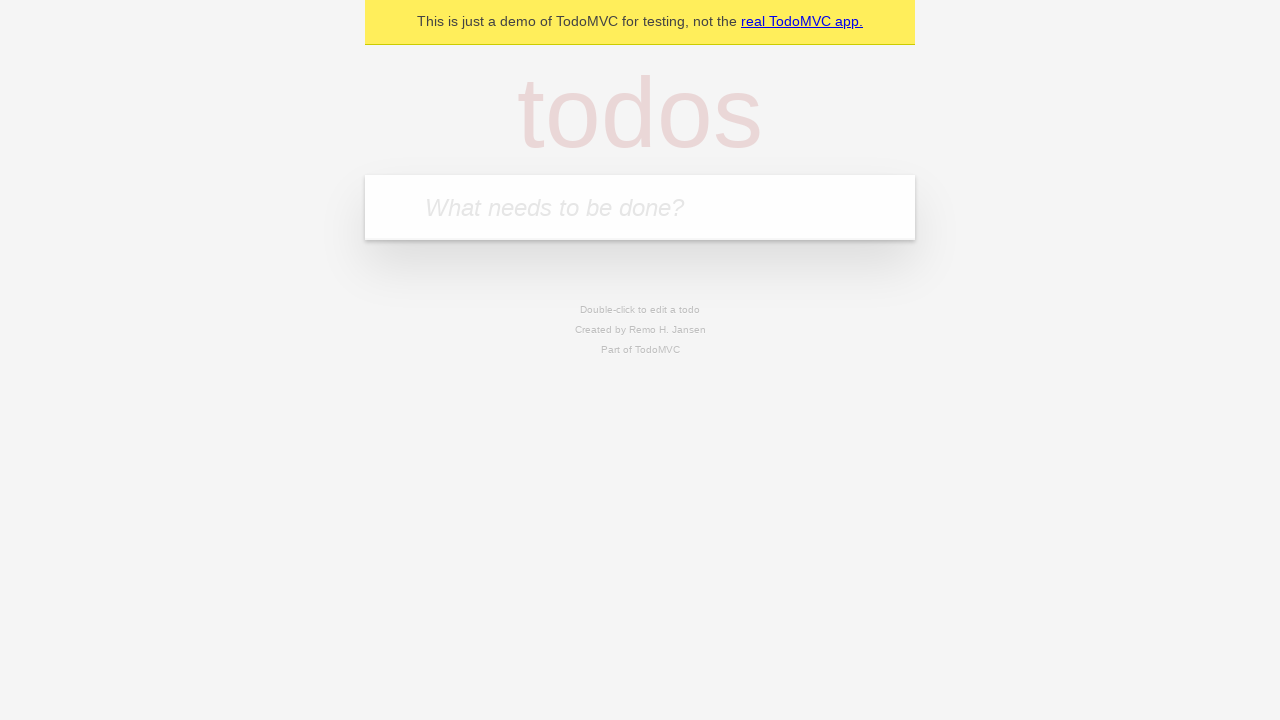

Filled new todo input with 'buy some cheese' on .new-todo
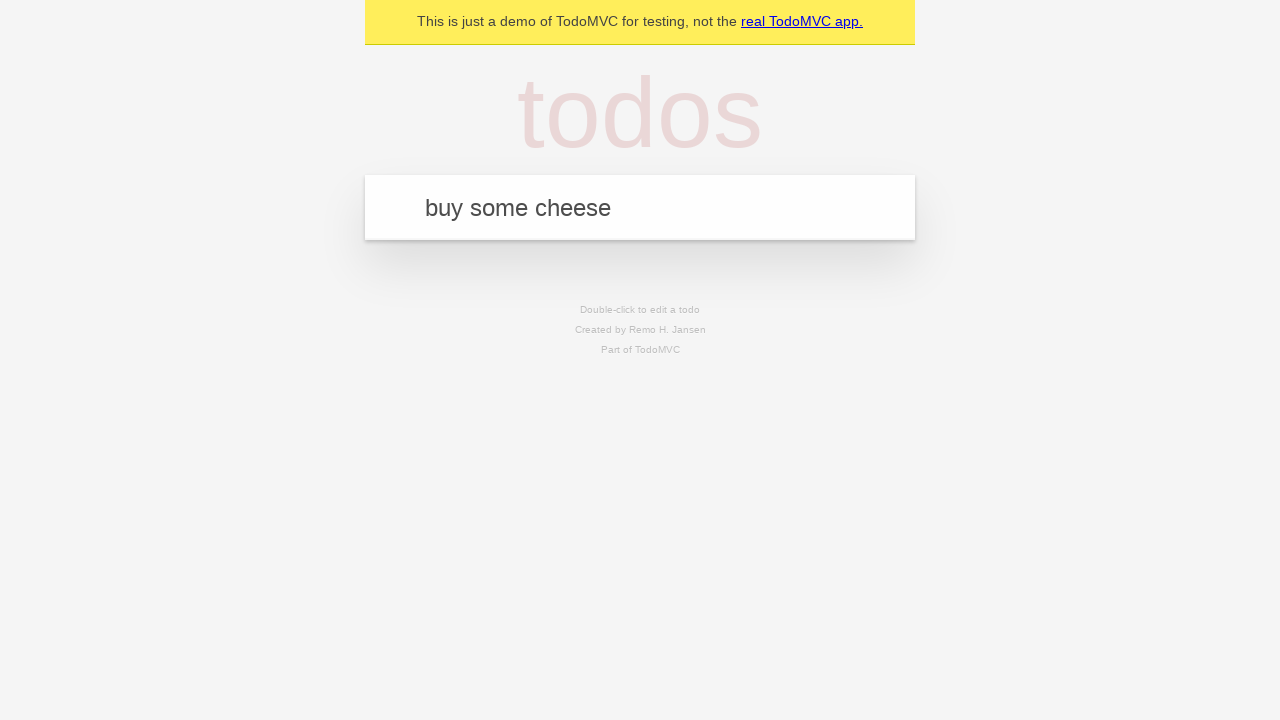

Pressed Enter to create first todo on .new-todo
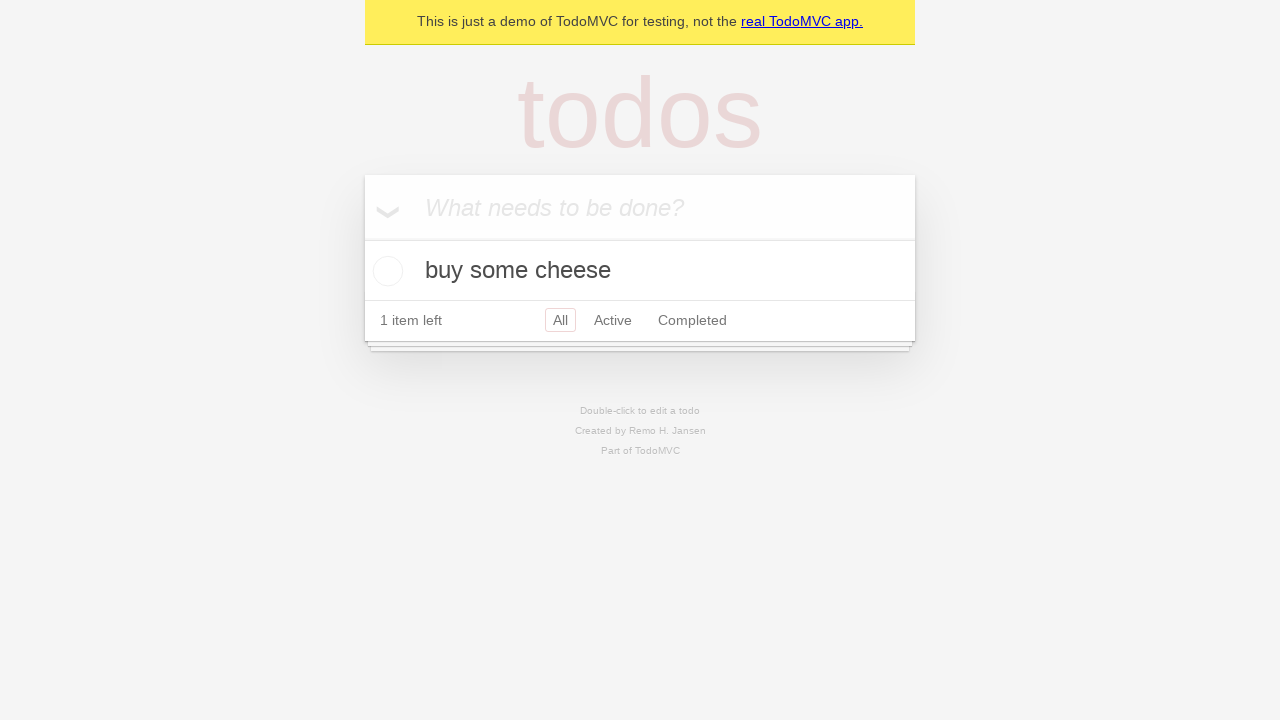

Filled new todo input with 'feed the cat' on .new-todo
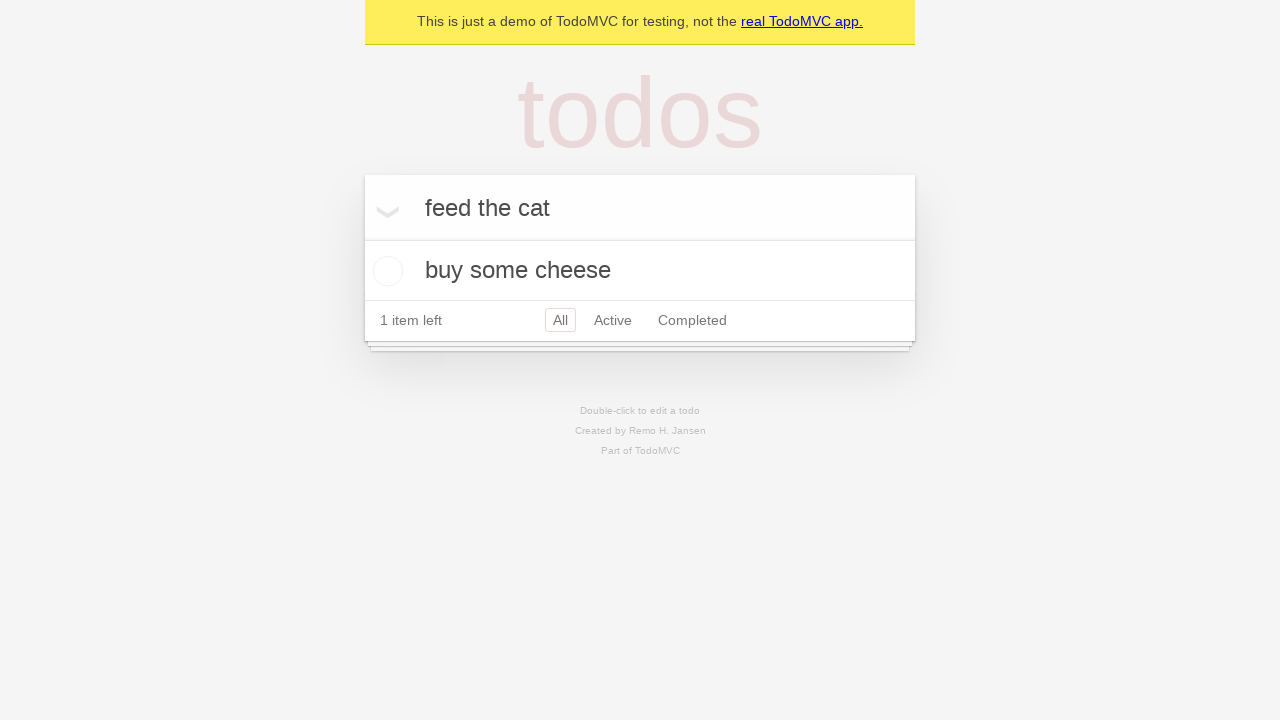

Pressed Enter to create second todo on .new-todo
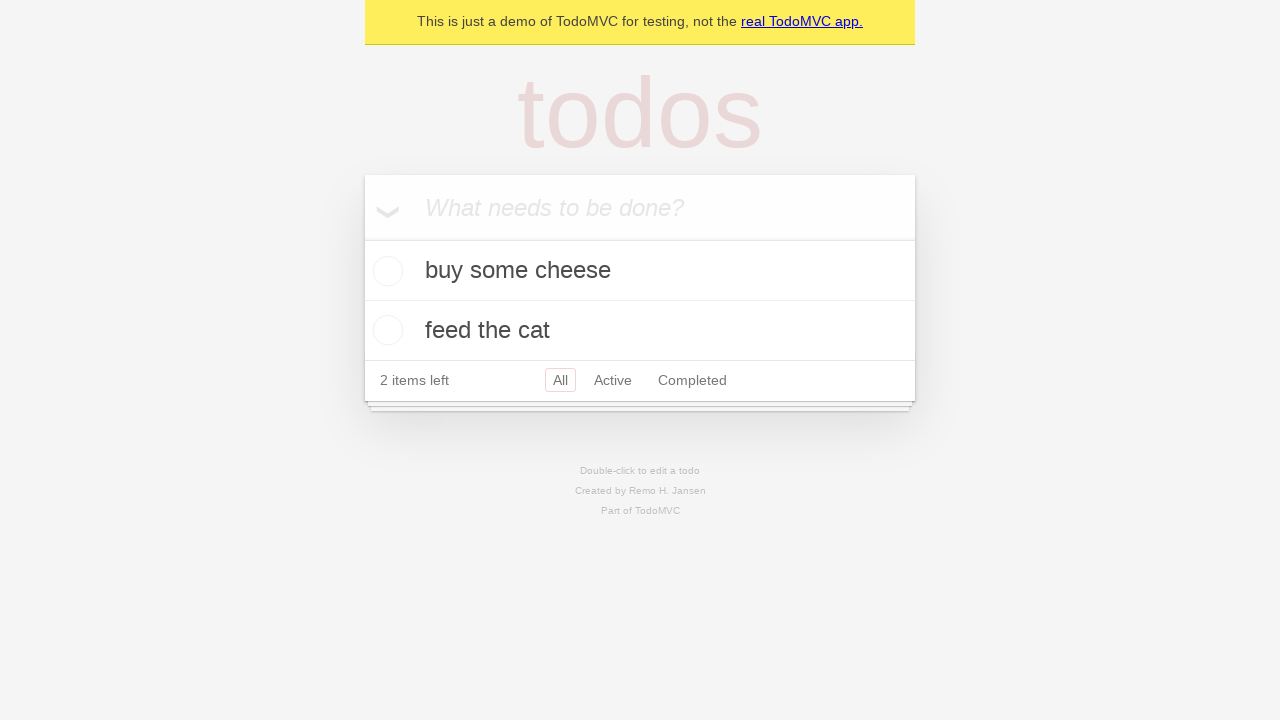

Filled new todo input with 'book a doctors appointment' on .new-todo
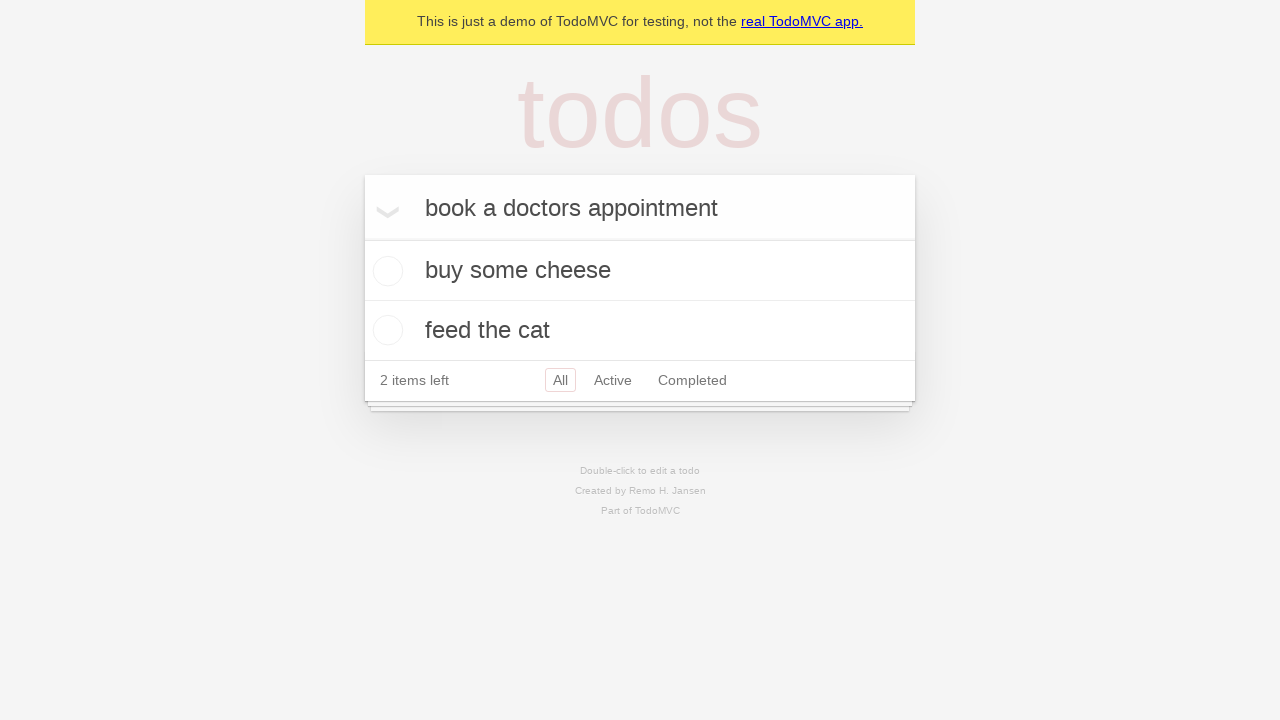

Pressed Enter to create third todo on .new-todo
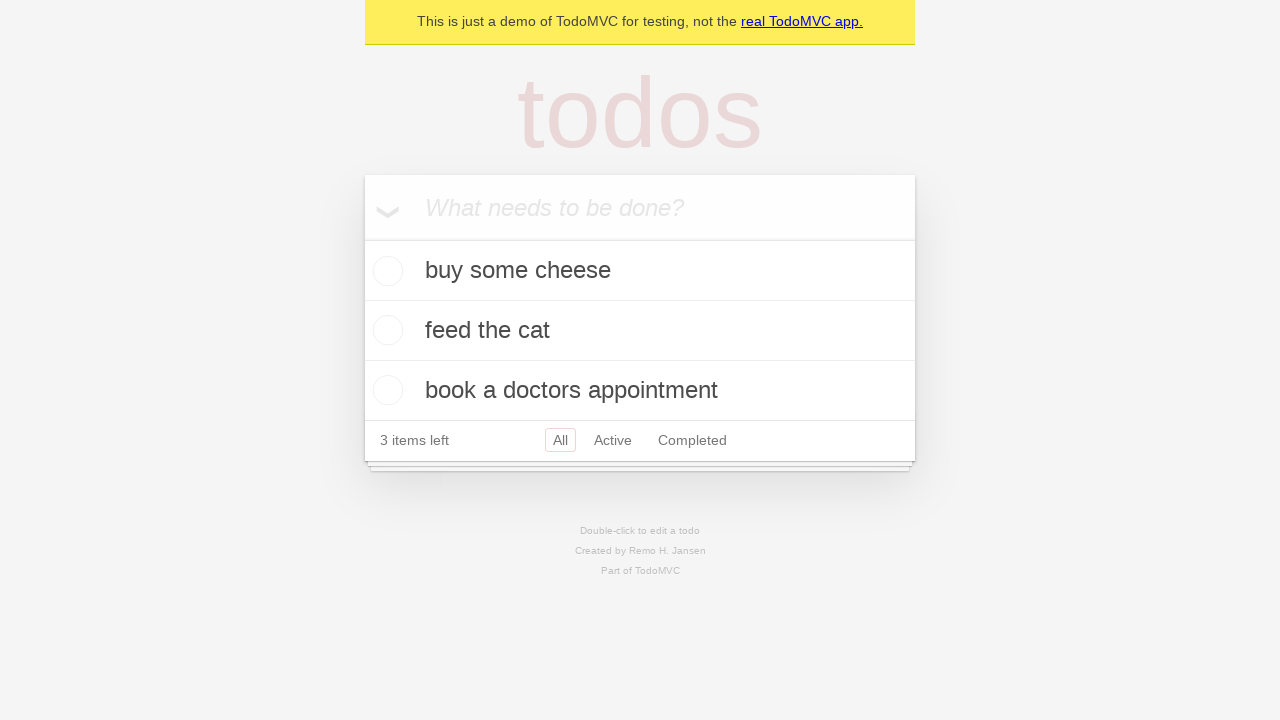

Checked the first todo item to mark it as completed at (385, 271) on .todo-list li .toggle >> nth=0
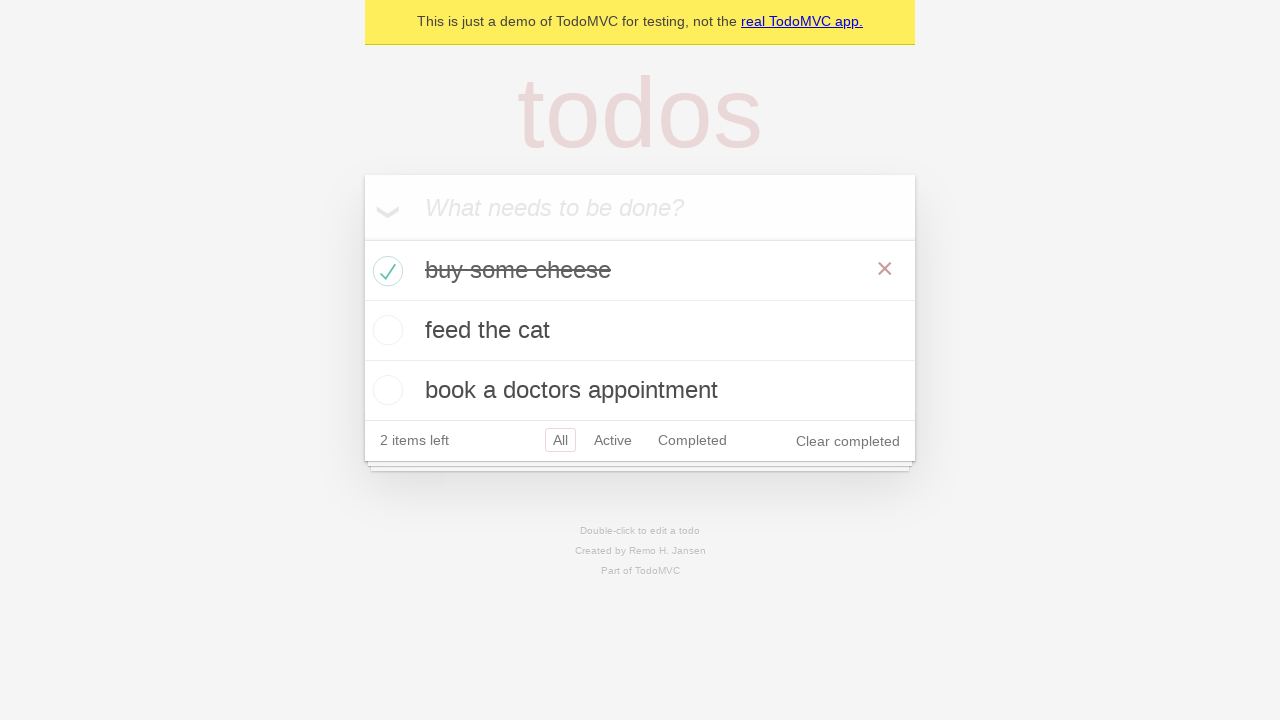

Clicked clear completed button to remove completed todo at (848, 441) on .clear-completed
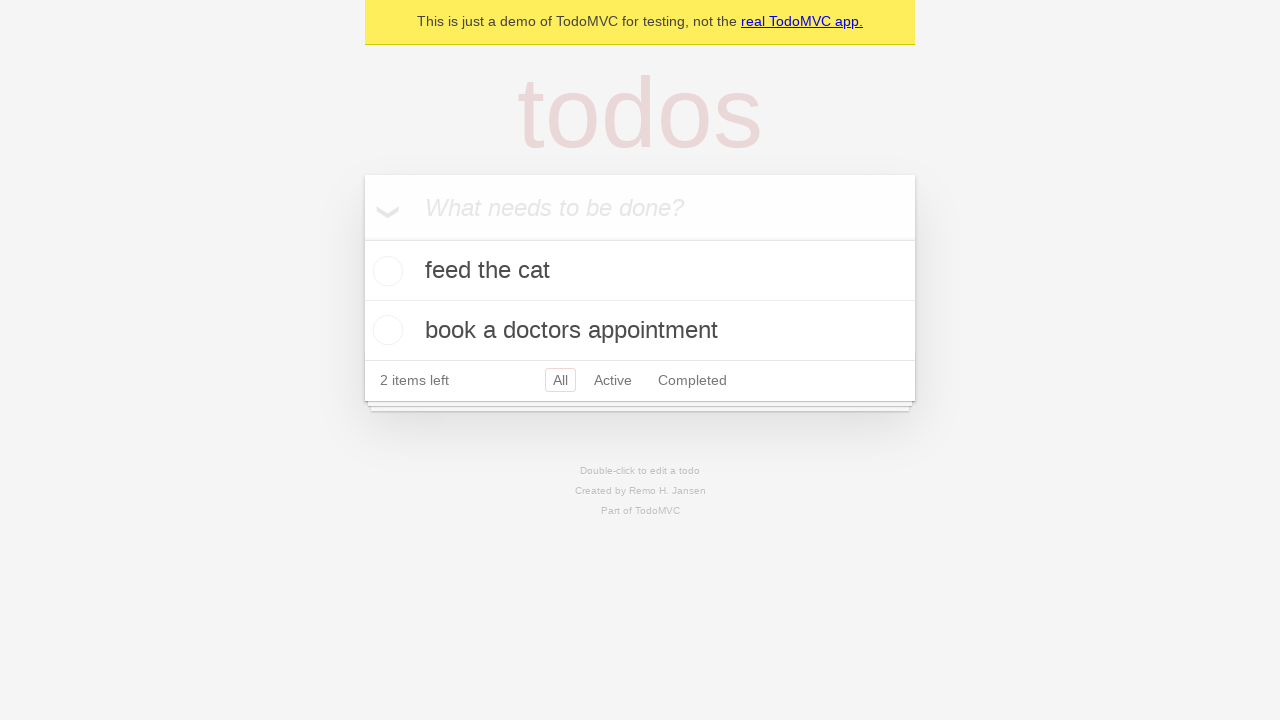

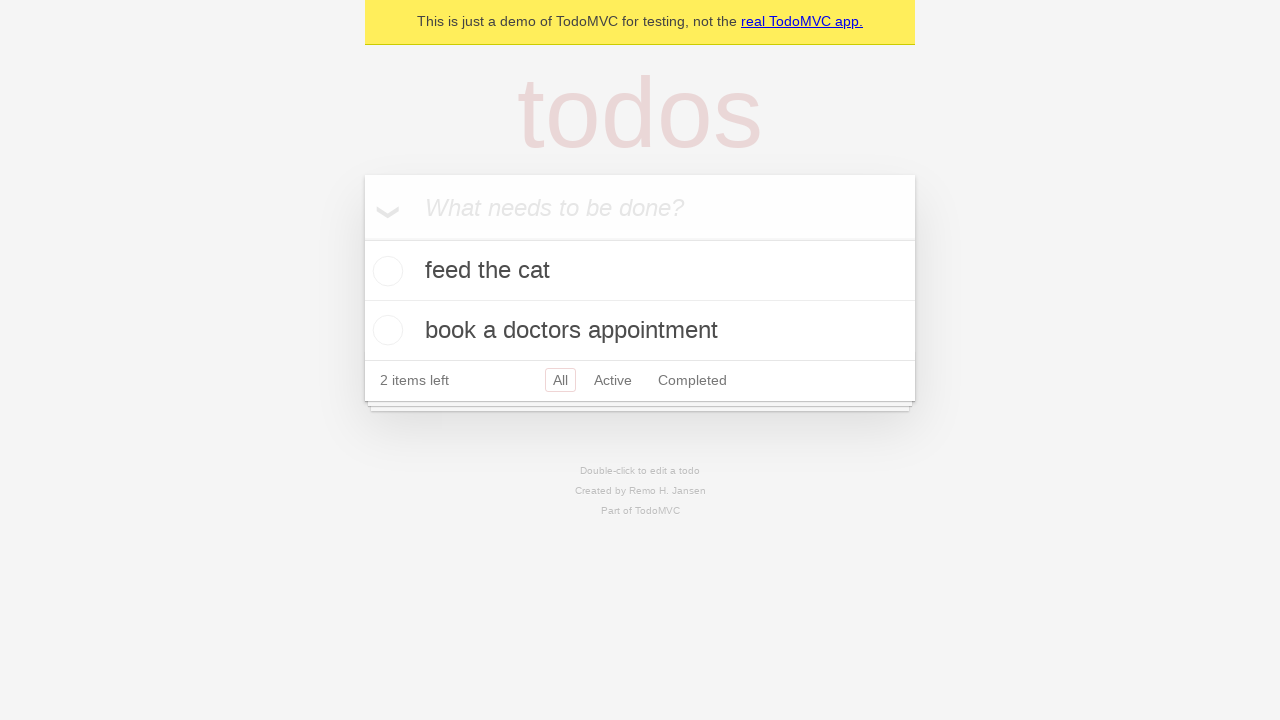